Tests navigation on the GreensTech Selenium course content page by clicking on a heading element to expand it, then clicking on a "Model Resume training" link.

Starting URL: http://greenstech.in/selenium-course-content.html

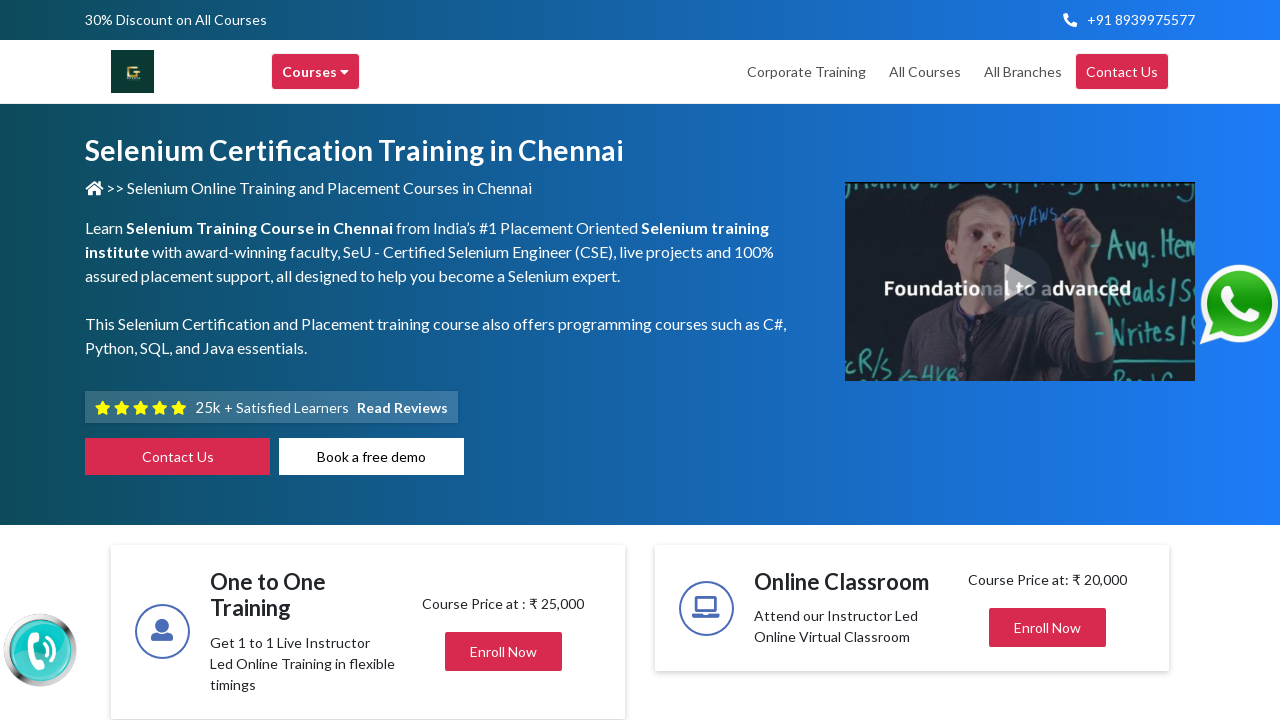

Navigated to GreensTech Selenium course content page
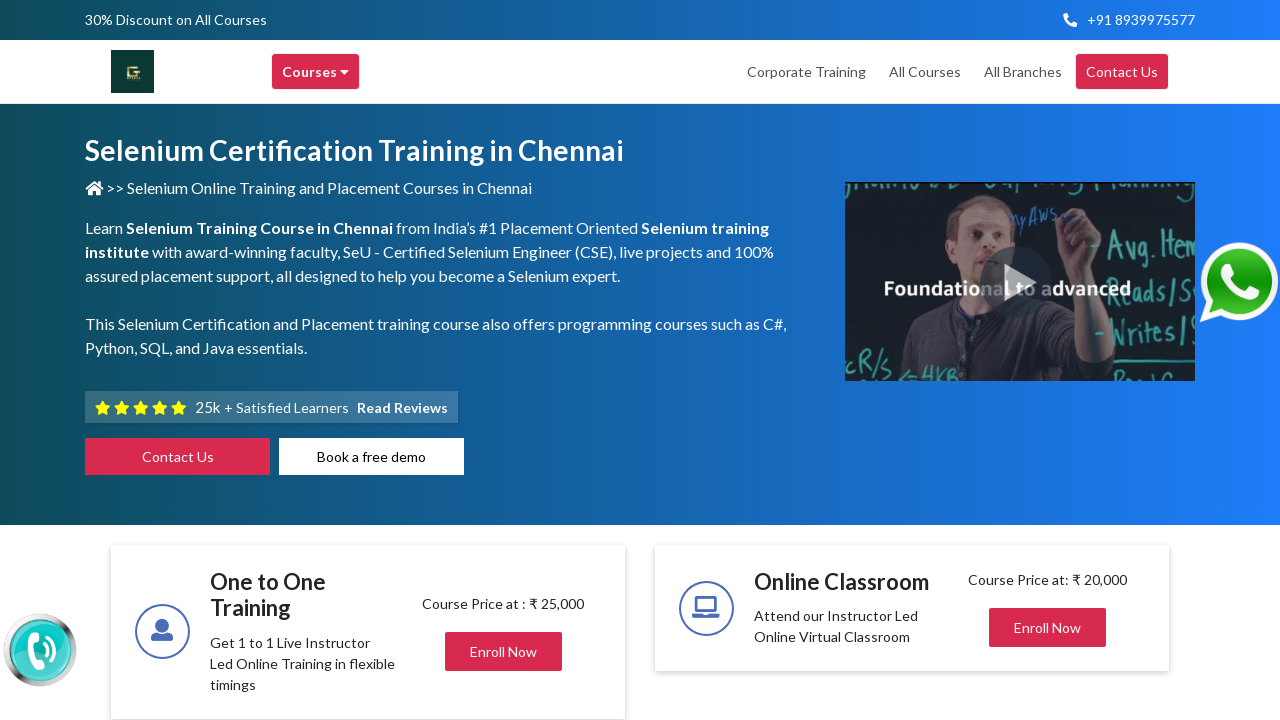

Clicked on heading element to expand section at (1048, 360) on div#heading201
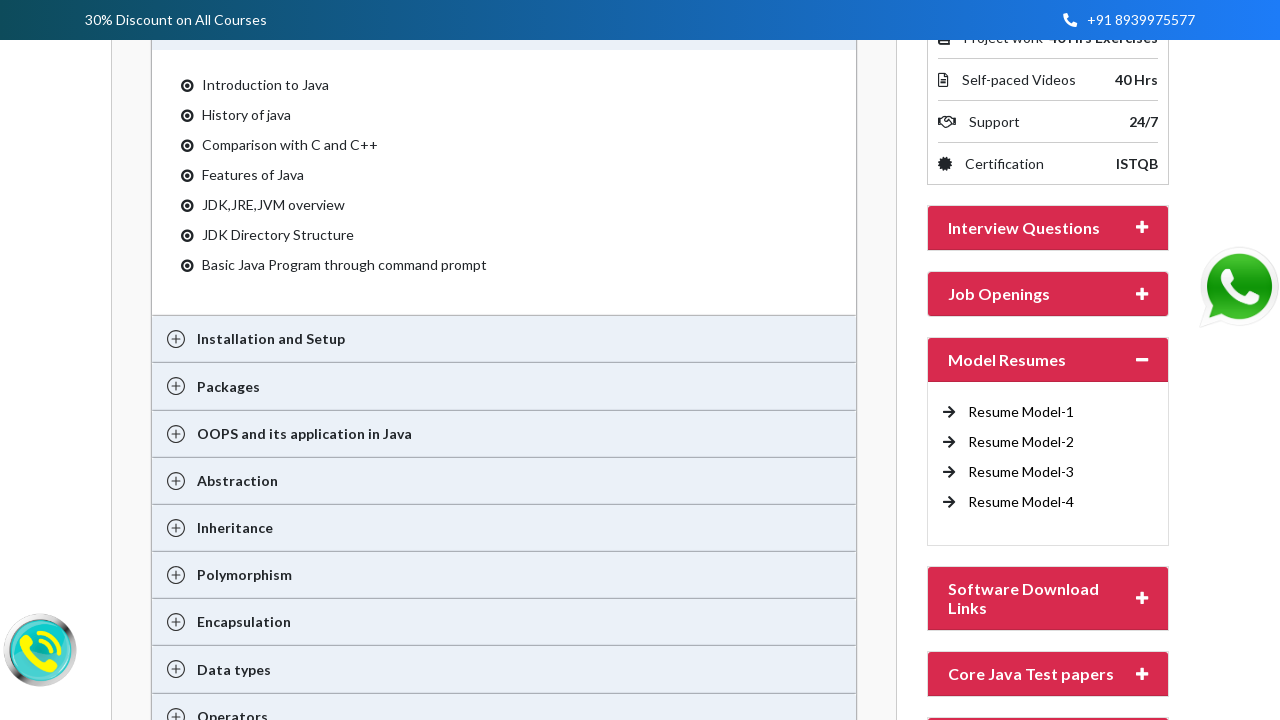

Clicked on 'Model Resume training' link at (1021, 412) on a[title='Model Resume training in chennai'] >> nth=0
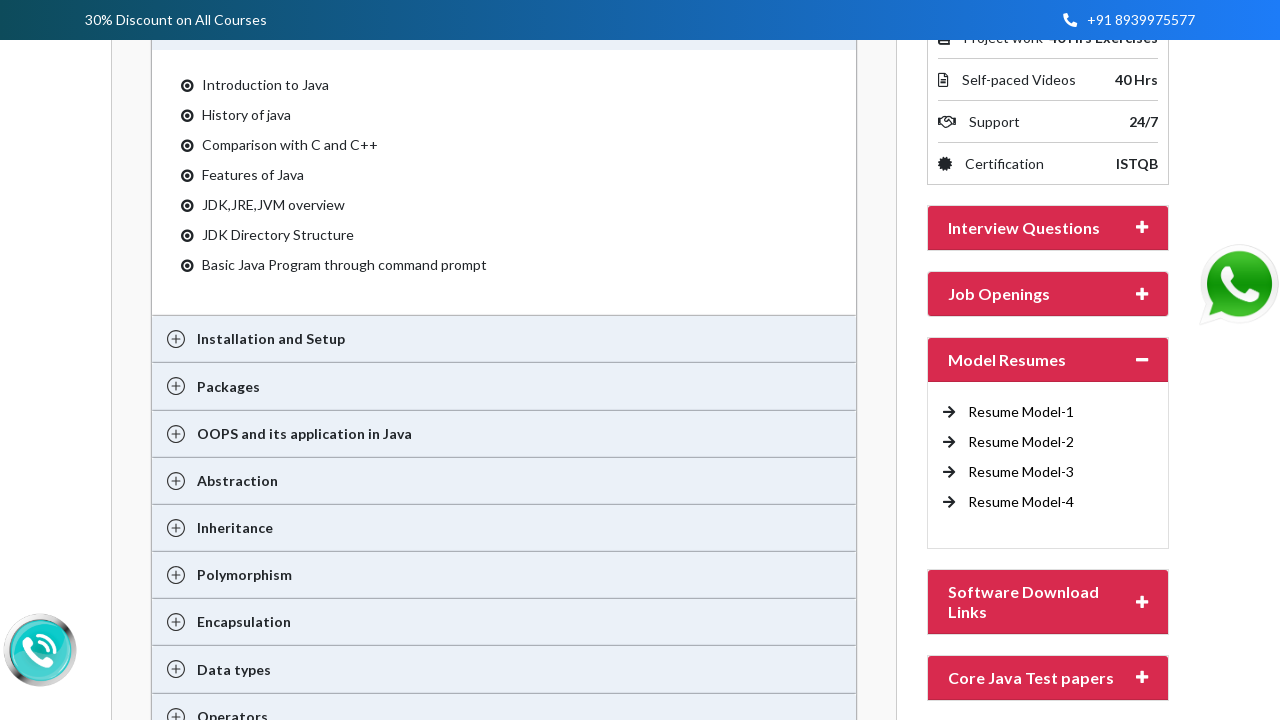

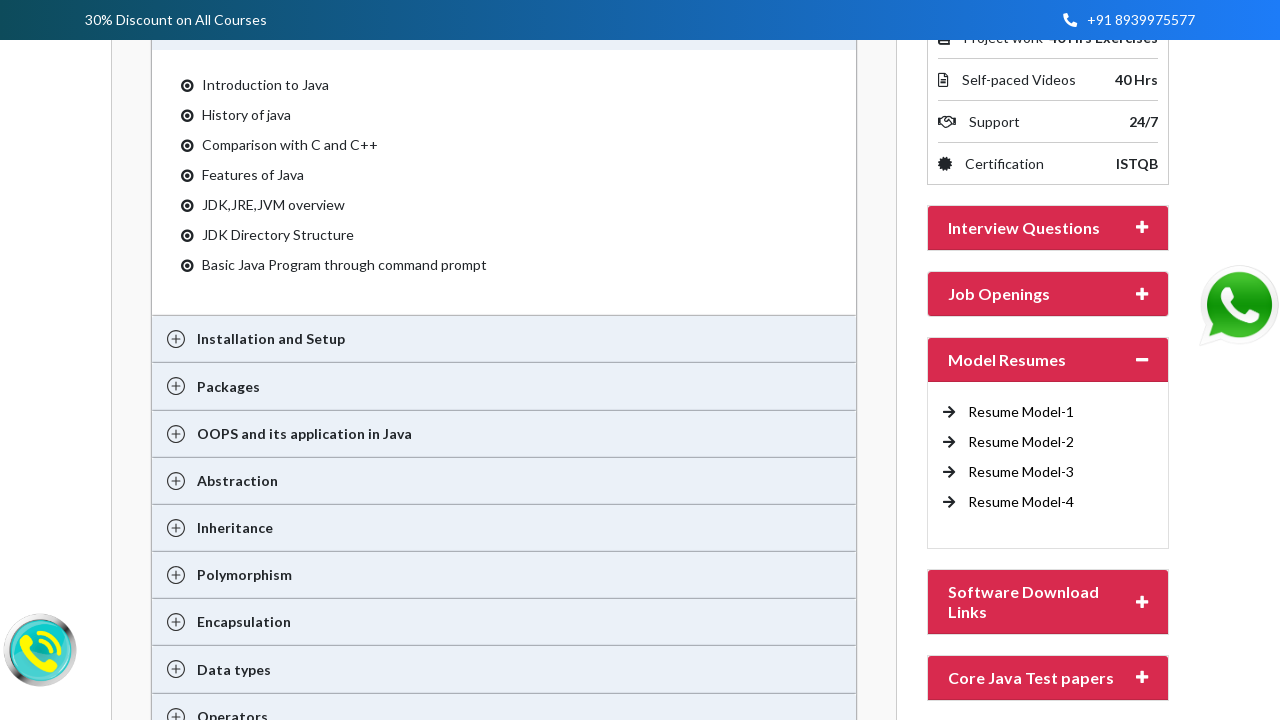